Tests dynamic element addition and deletion functionality by clicking the Add Element button multiple times to create Delete buttons

Starting URL: http://the-internet.herokuapp.com/add_remove_elements/

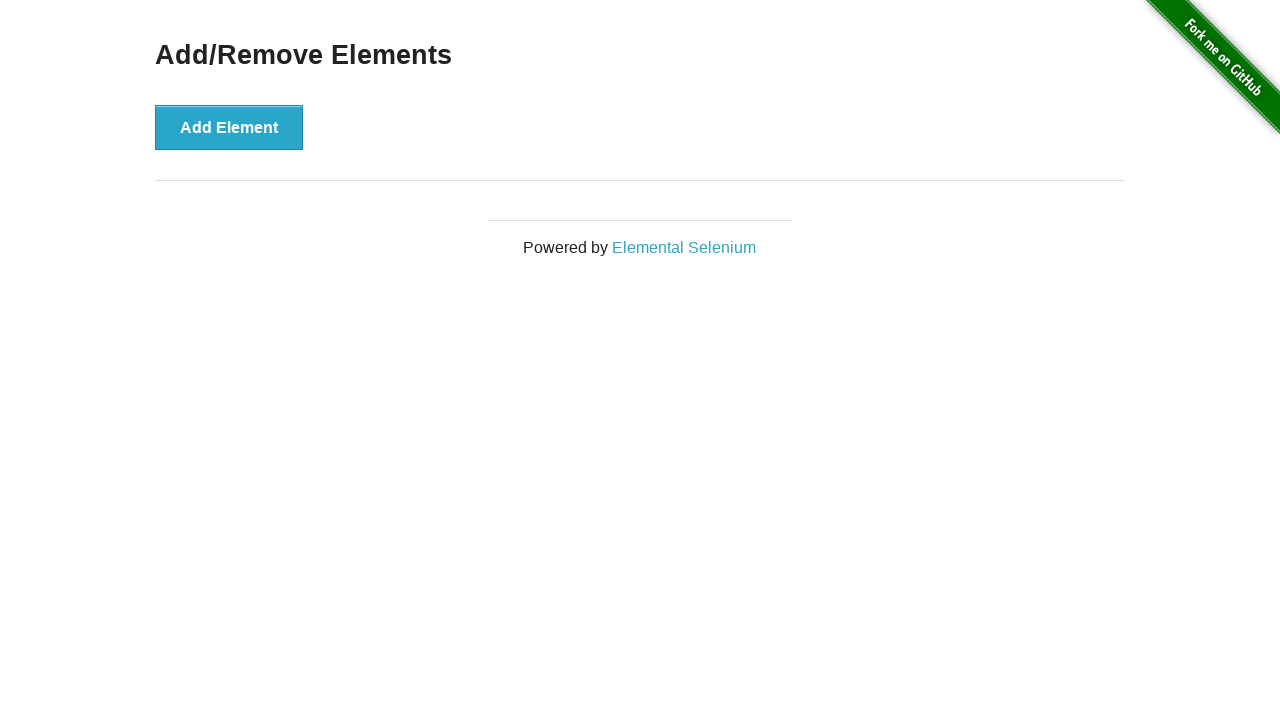

Clicked Add Element button to create a new element at (229, 127) on xpath=//button[text()="Add Element"]
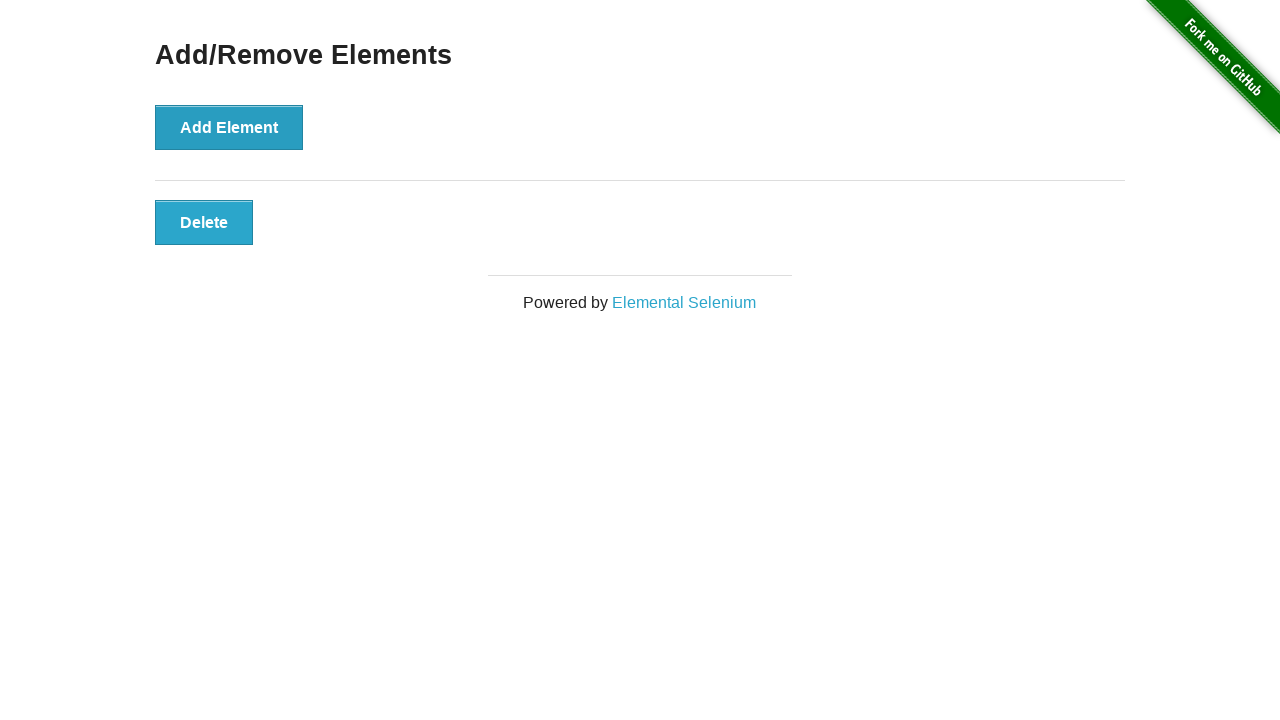

Waited 1 second for element to be added
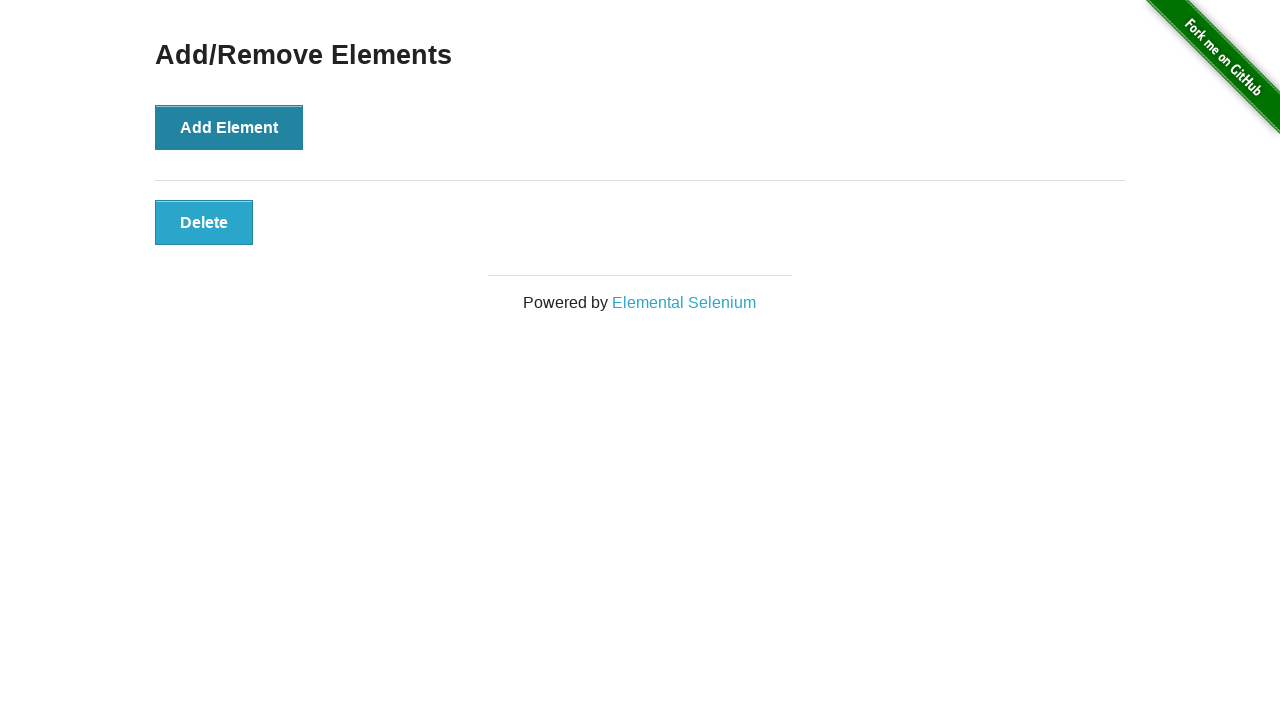

Clicked Add Element button to create a new element at (229, 127) on xpath=//button[text()="Add Element"]
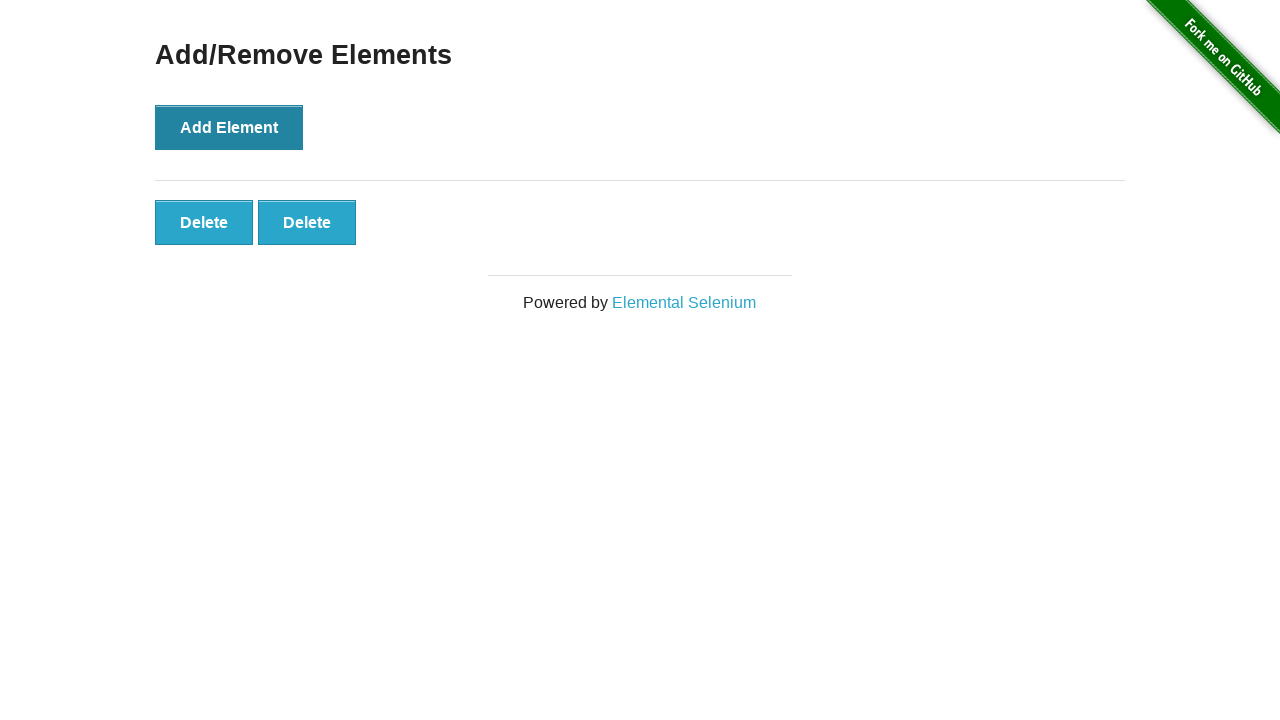

Waited 1 second for element to be added
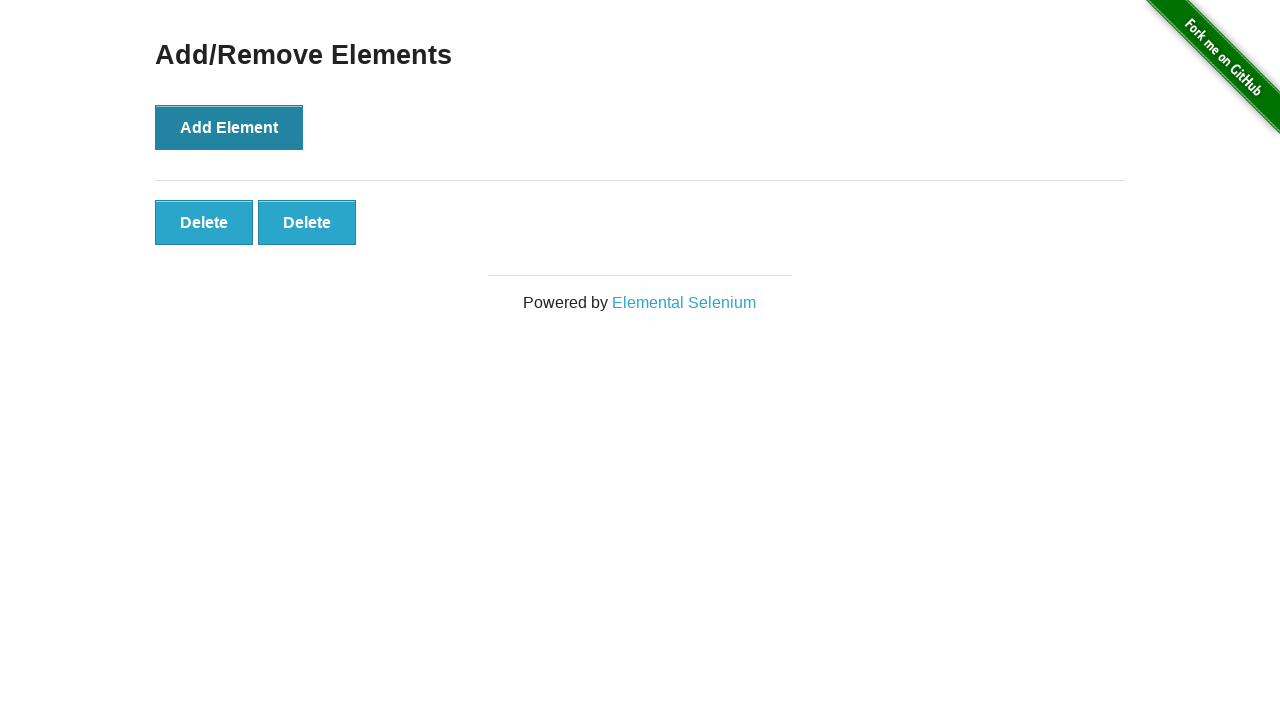

Clicked Add Element button to create a new element at (229, 127) on xpath=//button[text()="Add Element"]
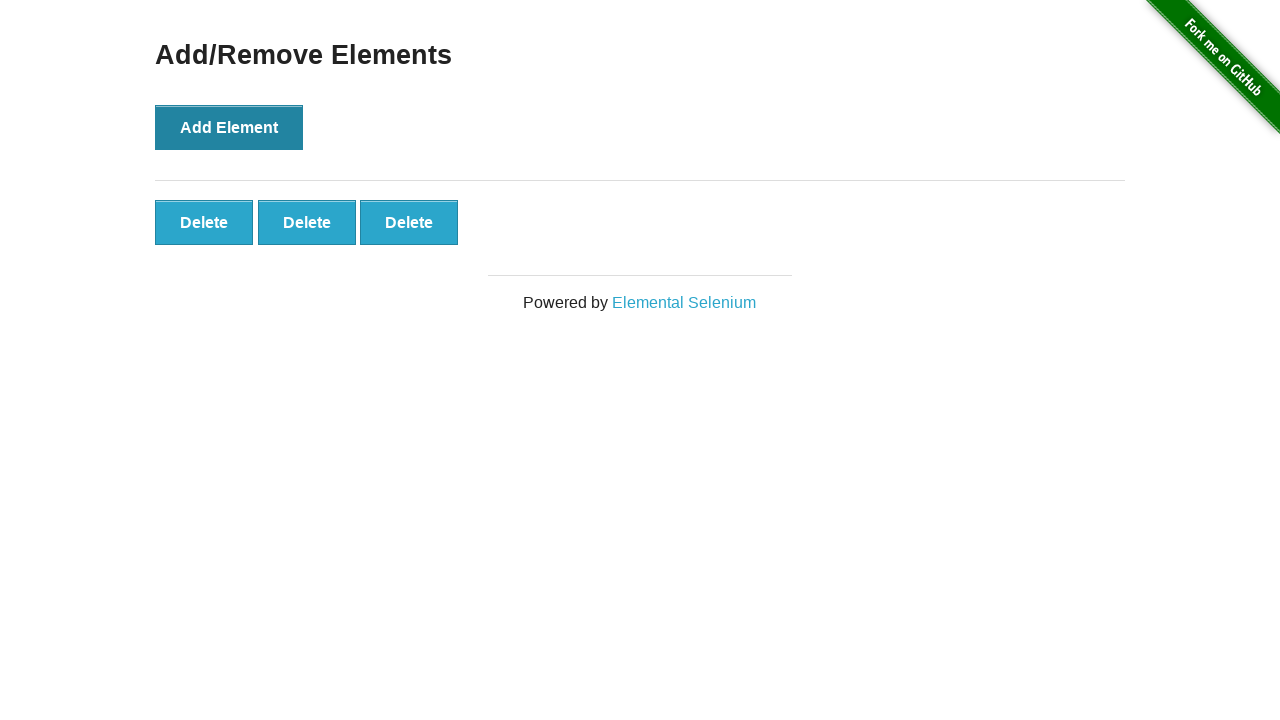

Waited 1 second for element to be added
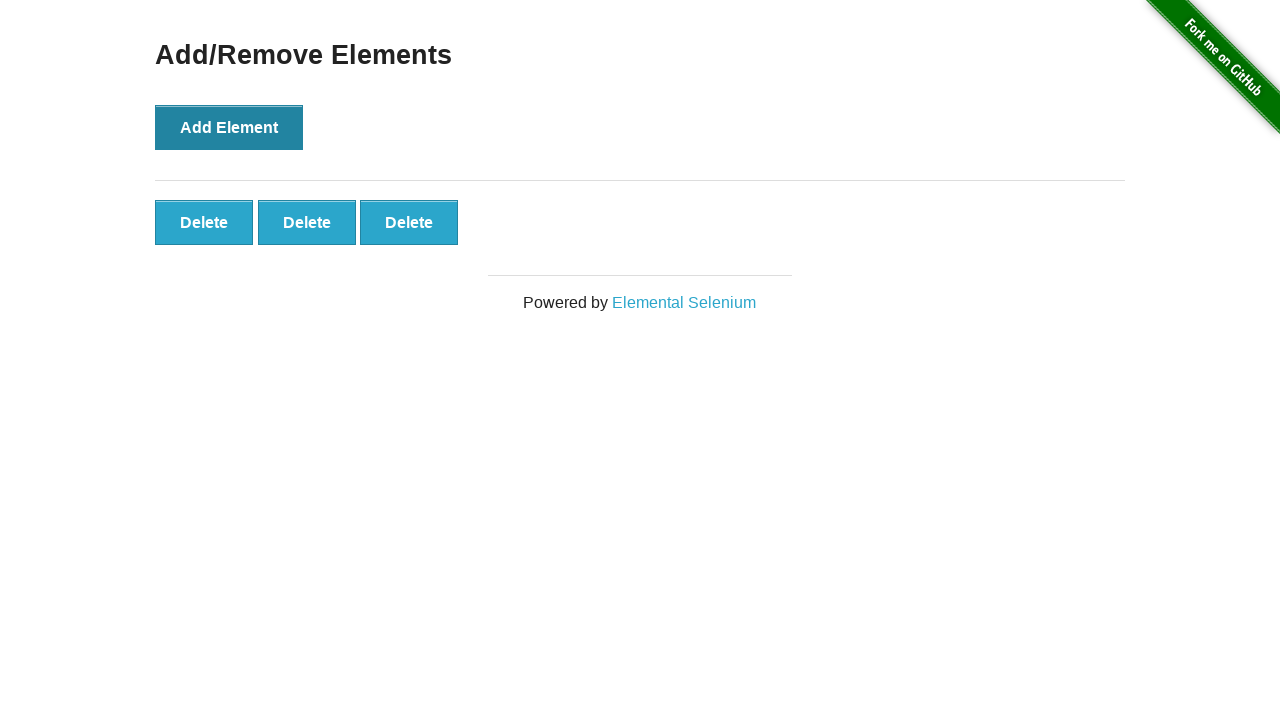

Clicked Add Element button to create a new element at (229, 127) on xpath=//button[text()="Add Element"]
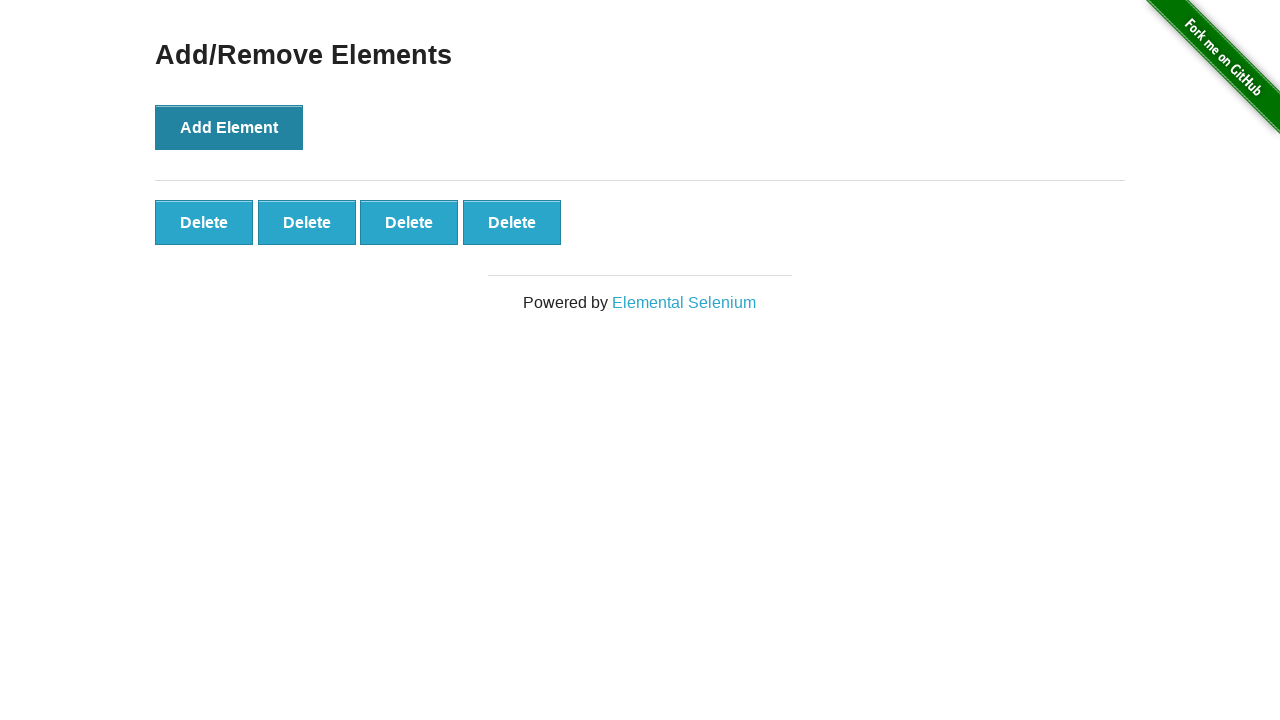

Waited 1 second for element to be added
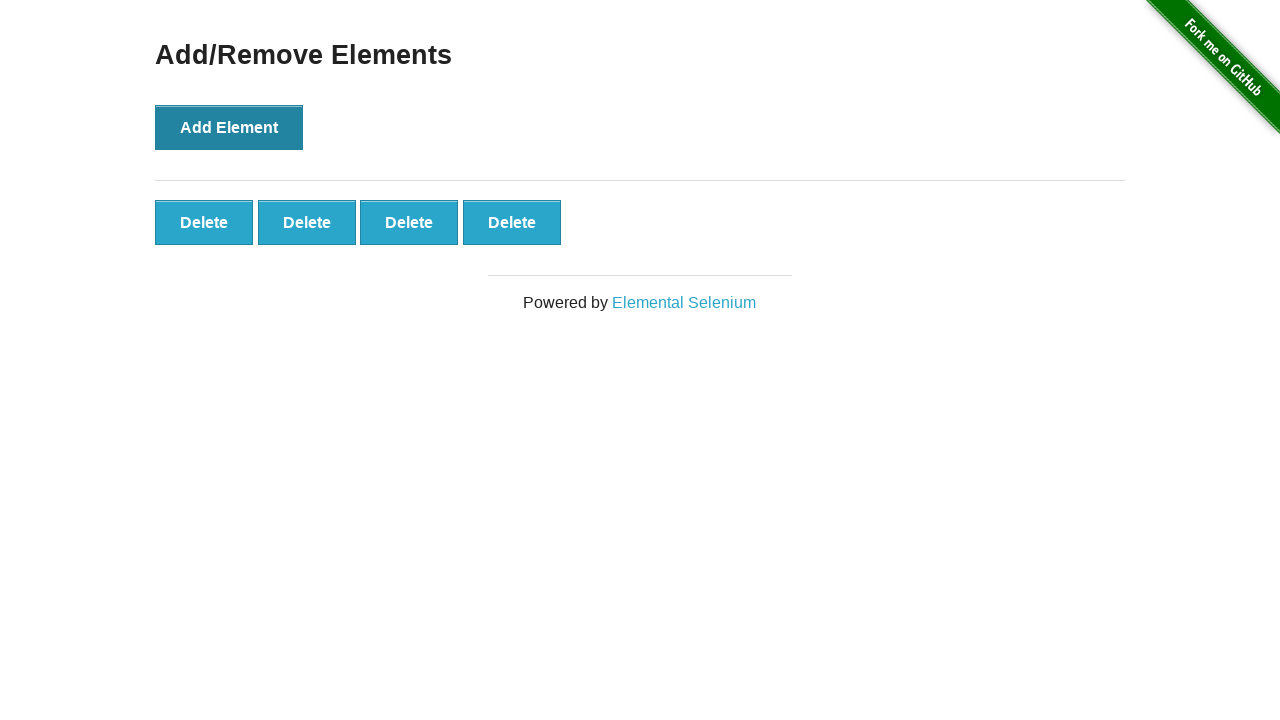

Clicked Add Element button to create a new element at (229, 127) on xpath=//button[text()="Add Element"]
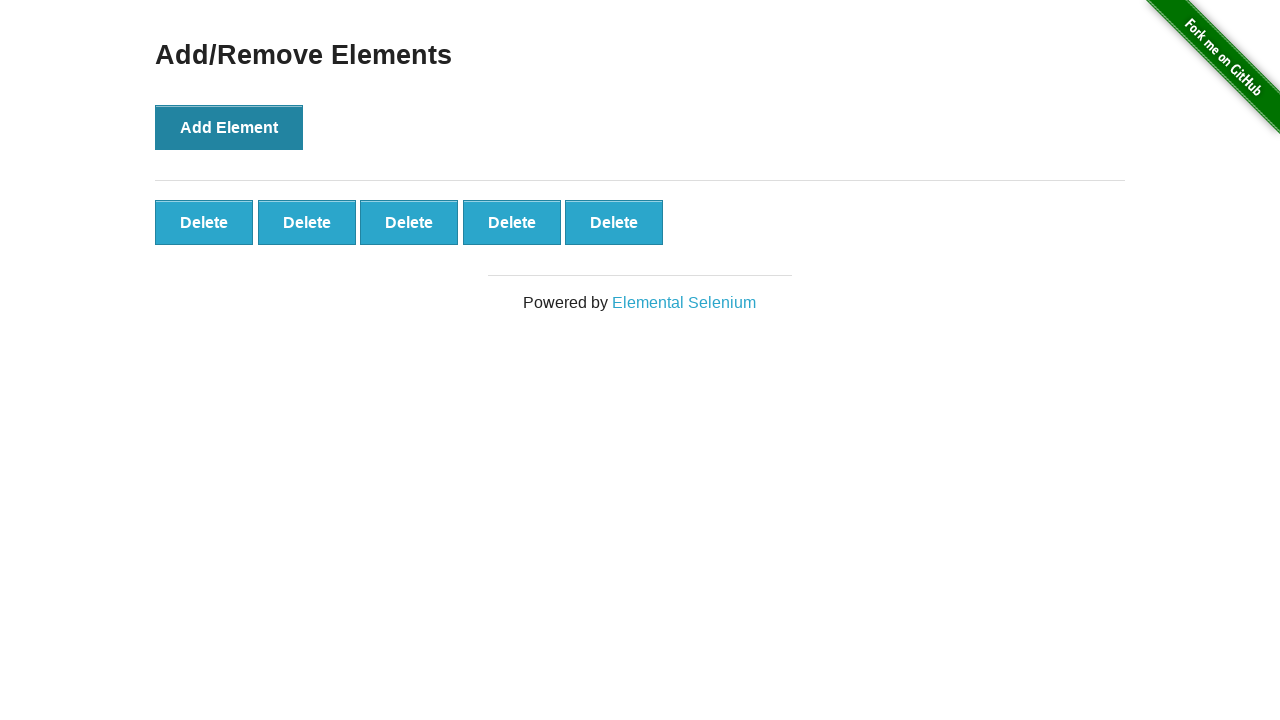

Waited 1 second for element to be added
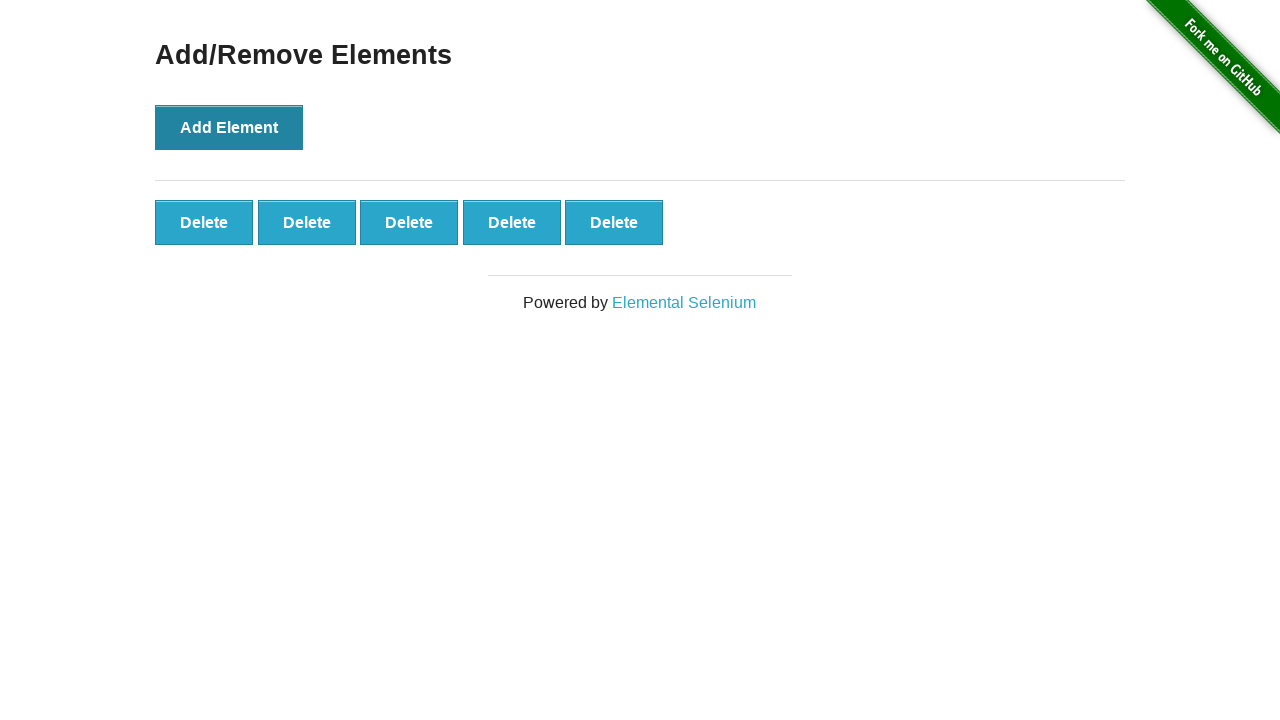

Delete buttons appeared on the page
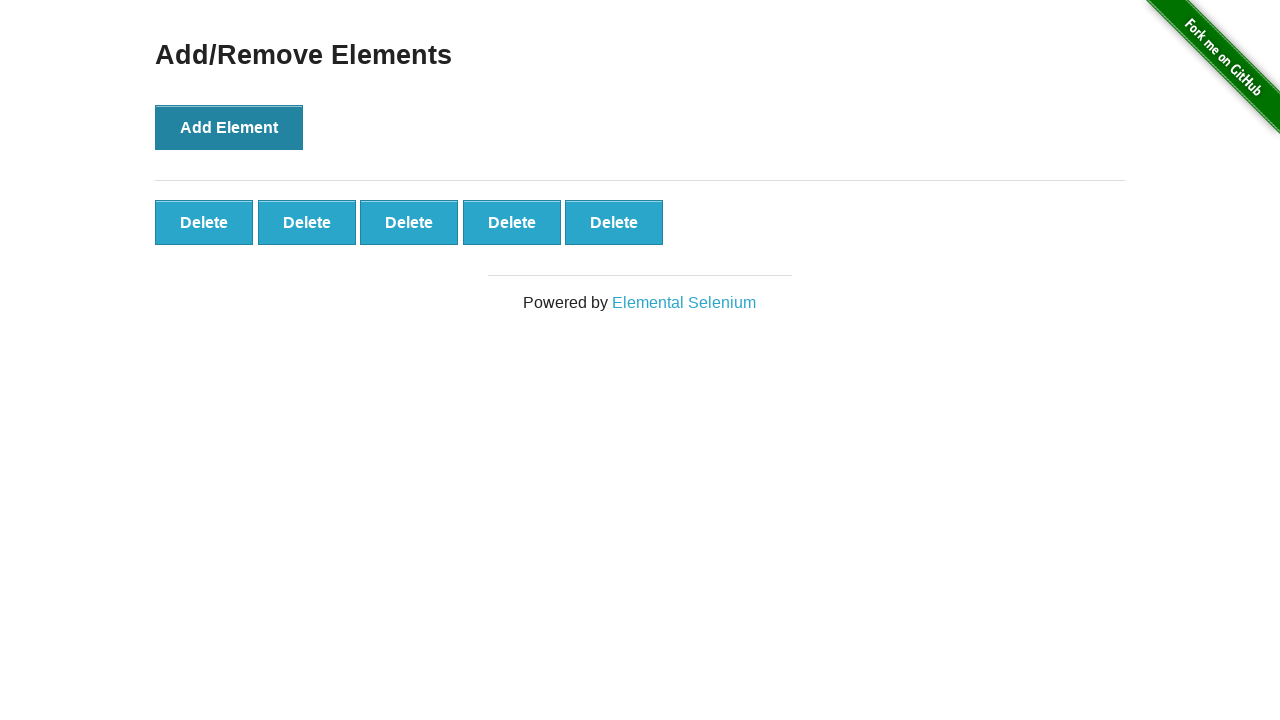

Retrieved all Delete buttons that were created
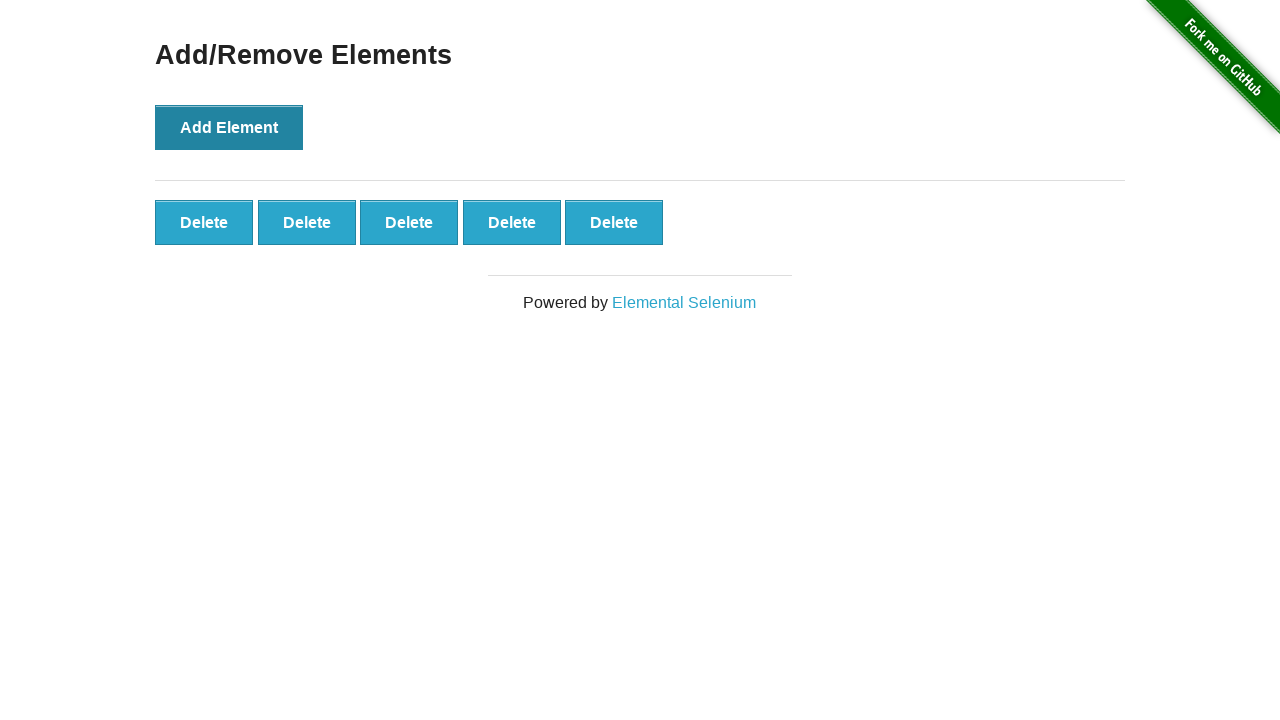

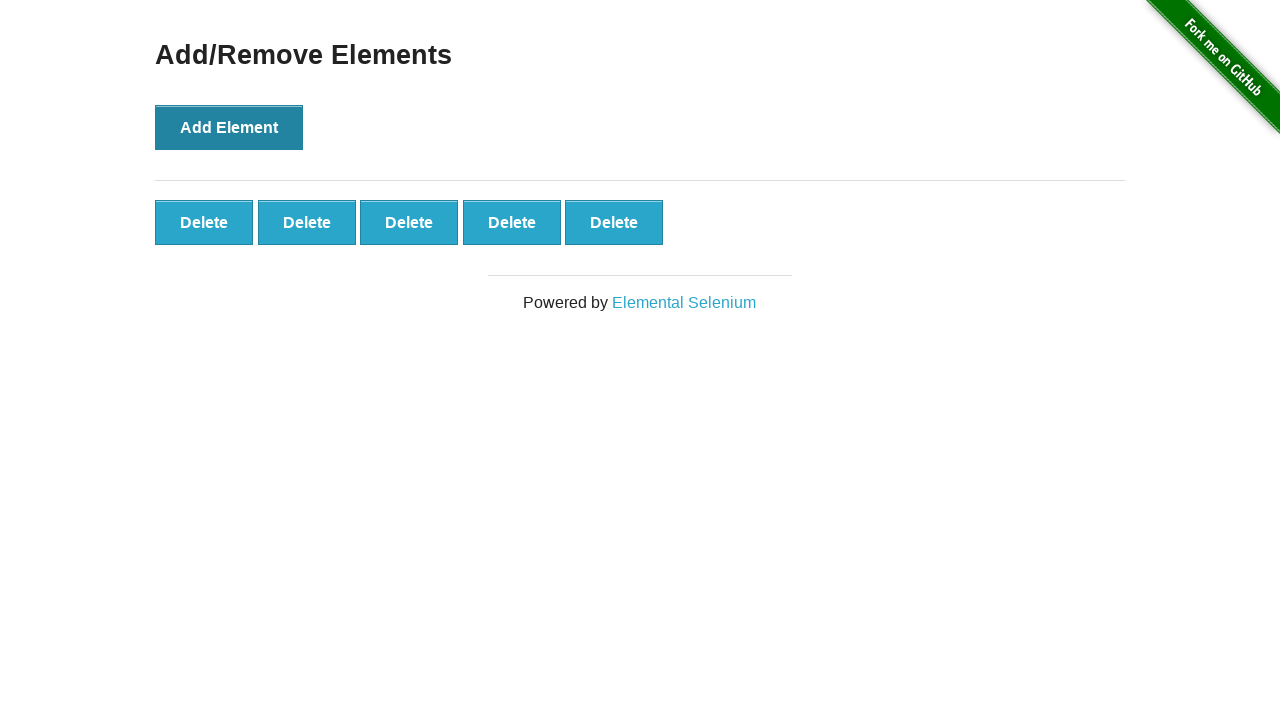